Tests car inventory filtering by selecting "Jeep" brand from dropdown, clicking View Inventory, and verifying that only Jeep vehicles are displayed in the results

Starting URL: https://carstro-copy.web.app/

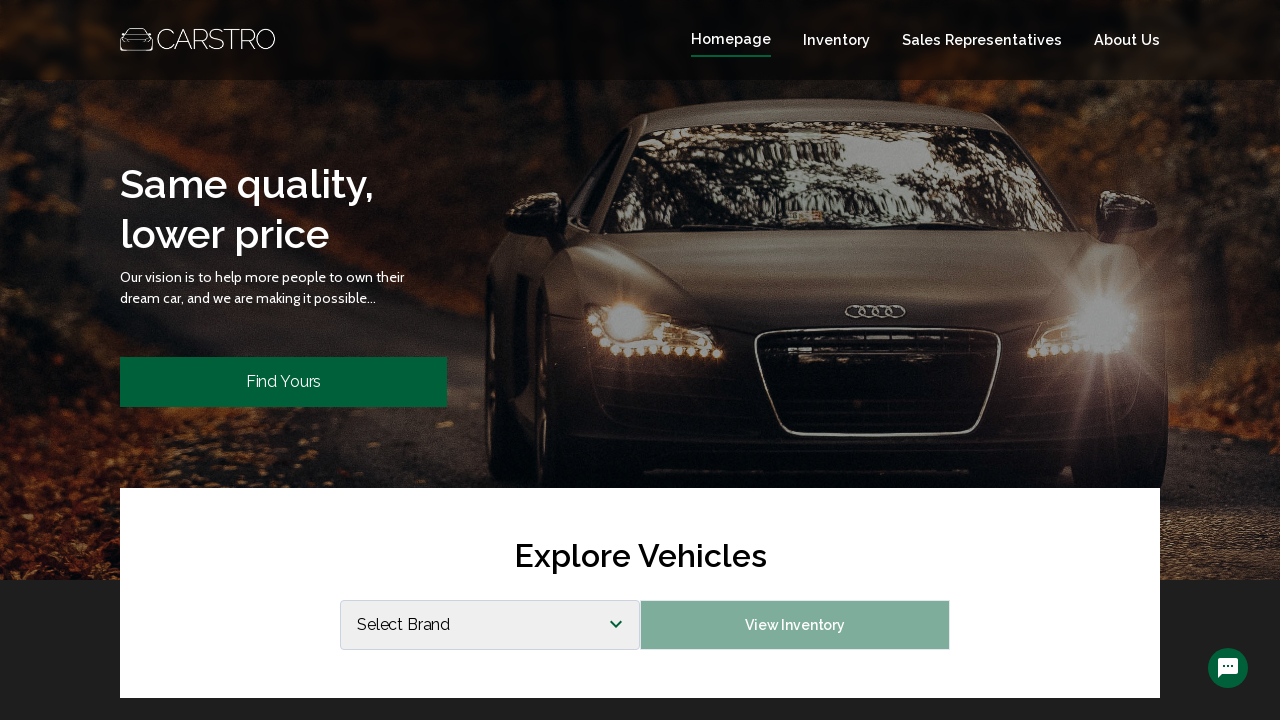

Clicked on brand select dropdown at (490, 625) on select[name='brand']
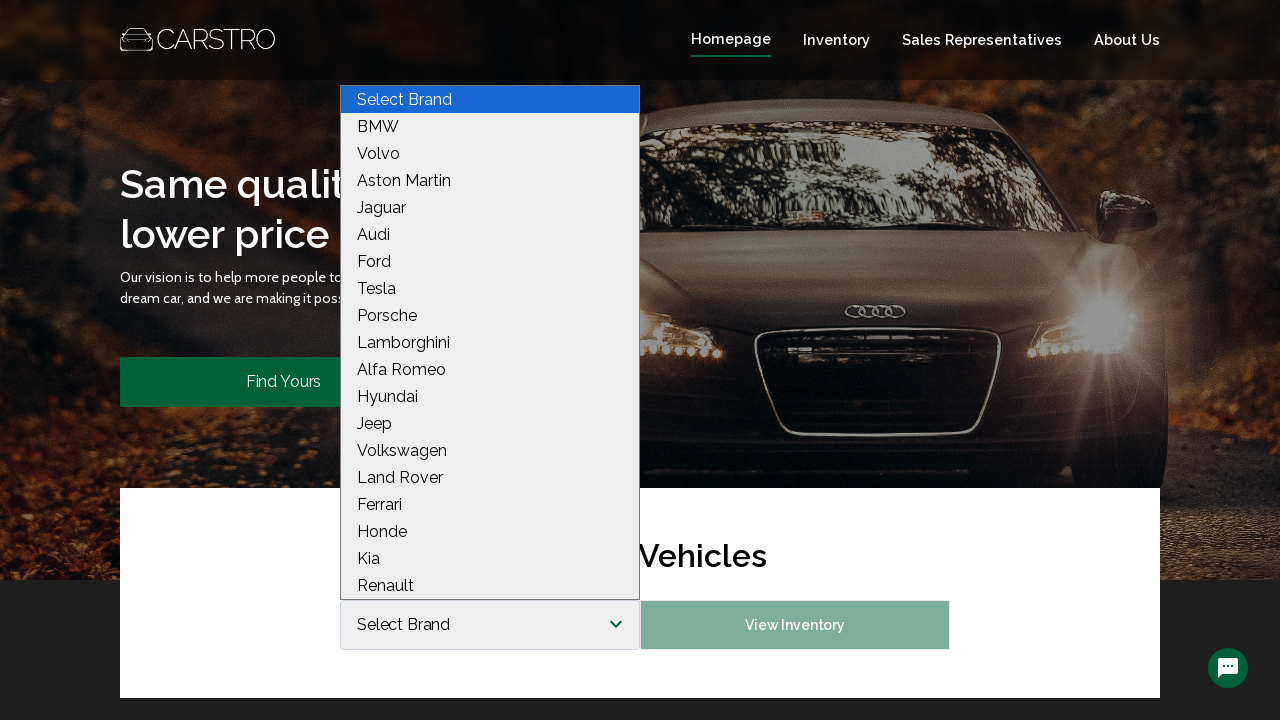

Selected 'Jeep' from brand dropdown on select[name='brand']
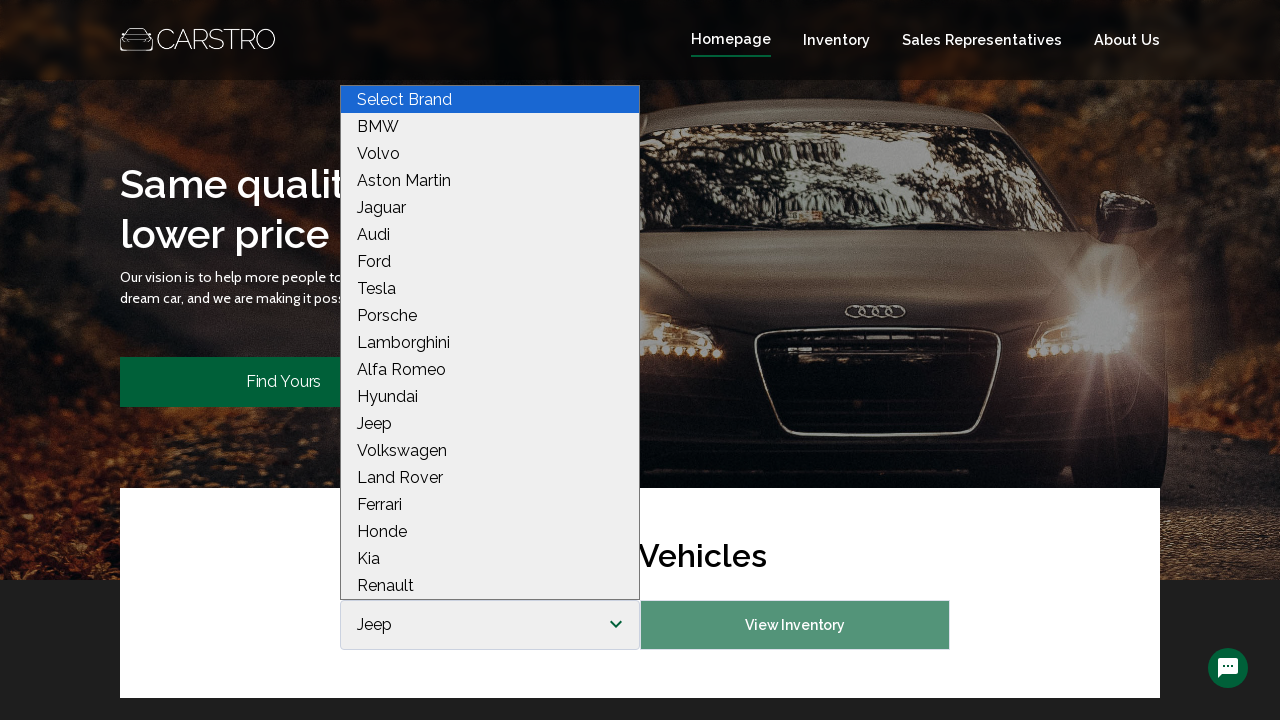

Clicked 'View Inventory' button to filter vehicles at (795, 625) on input[value='View Inventory']
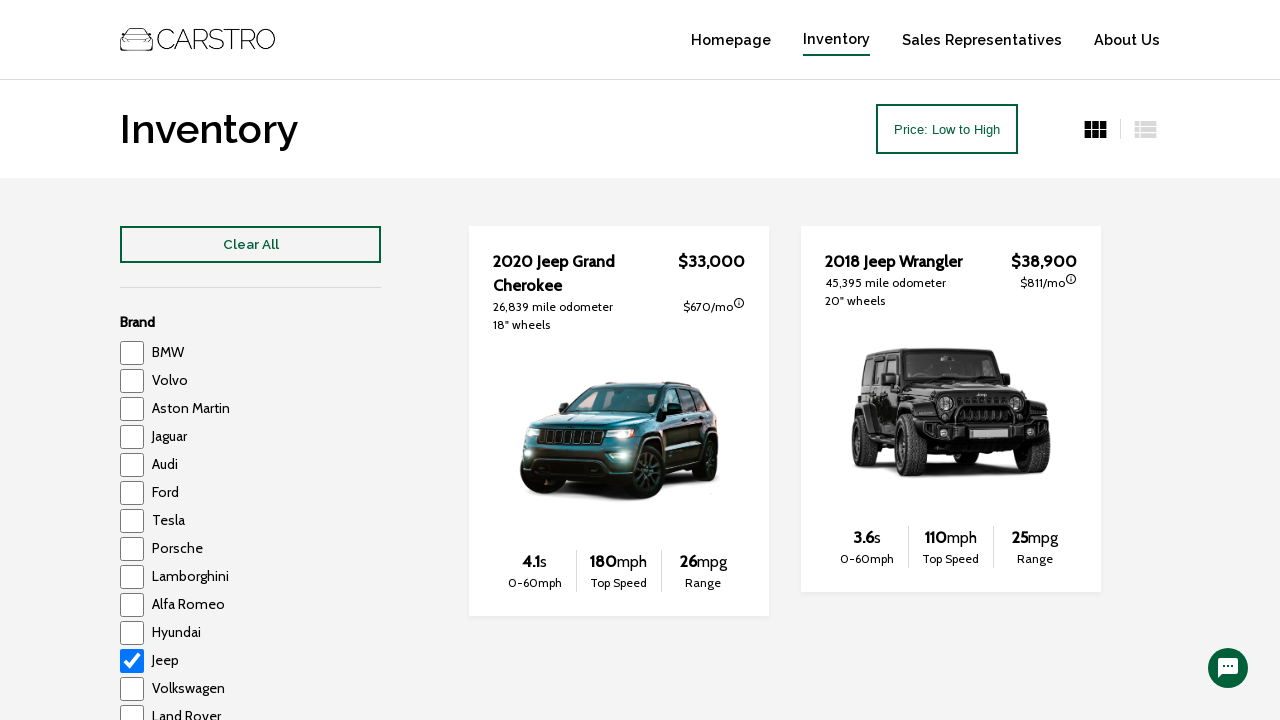

Jeep filter checkbox appeared, indicating inventory page loaded
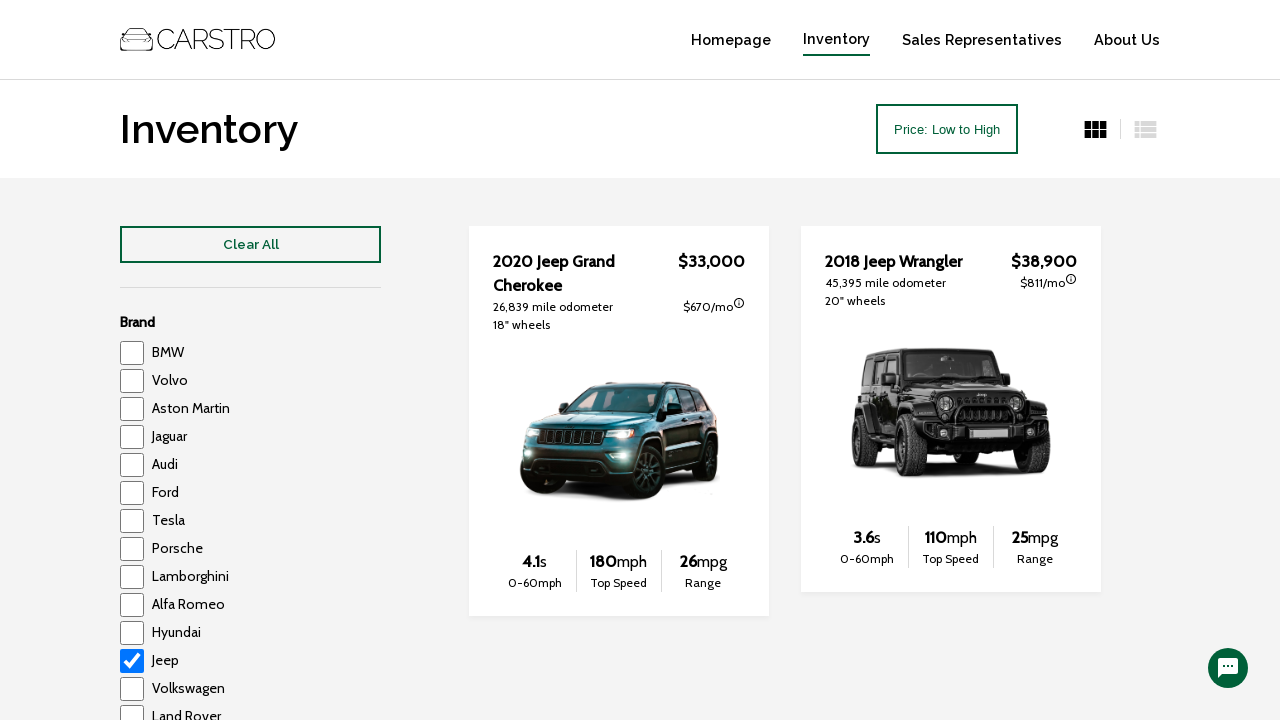

Vehicle listings loaded with Jeep vehicles displayed
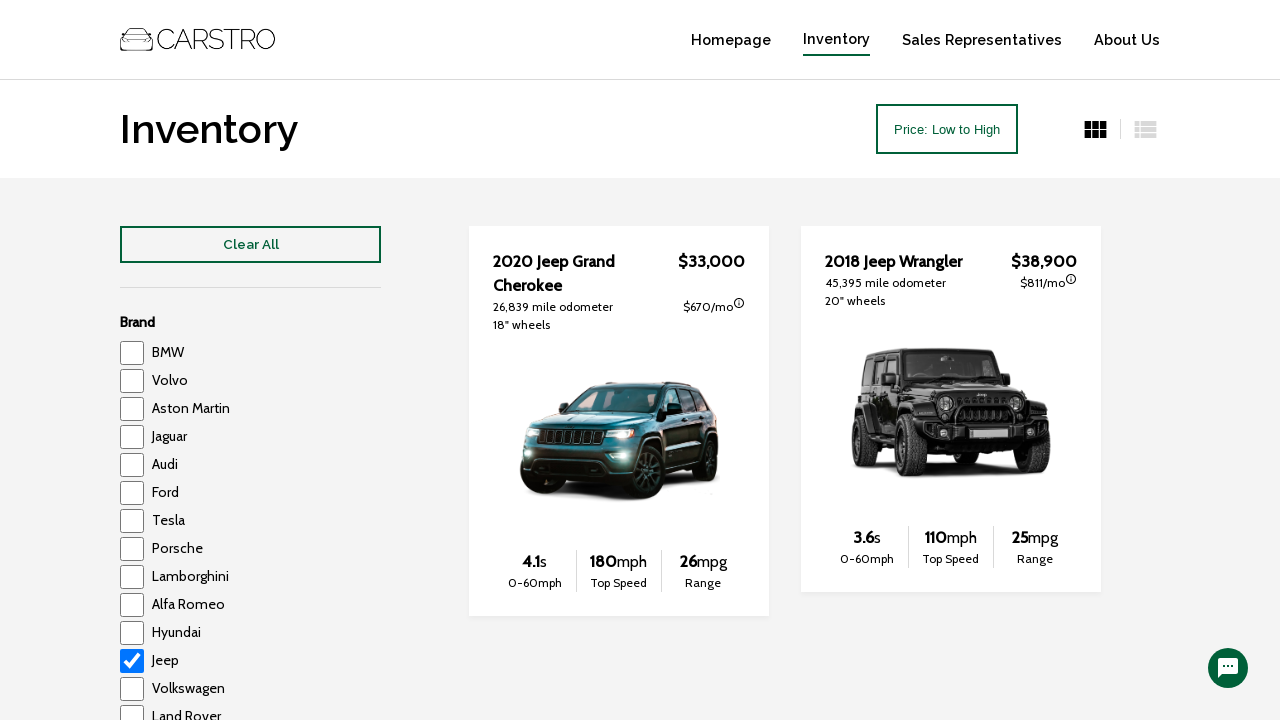

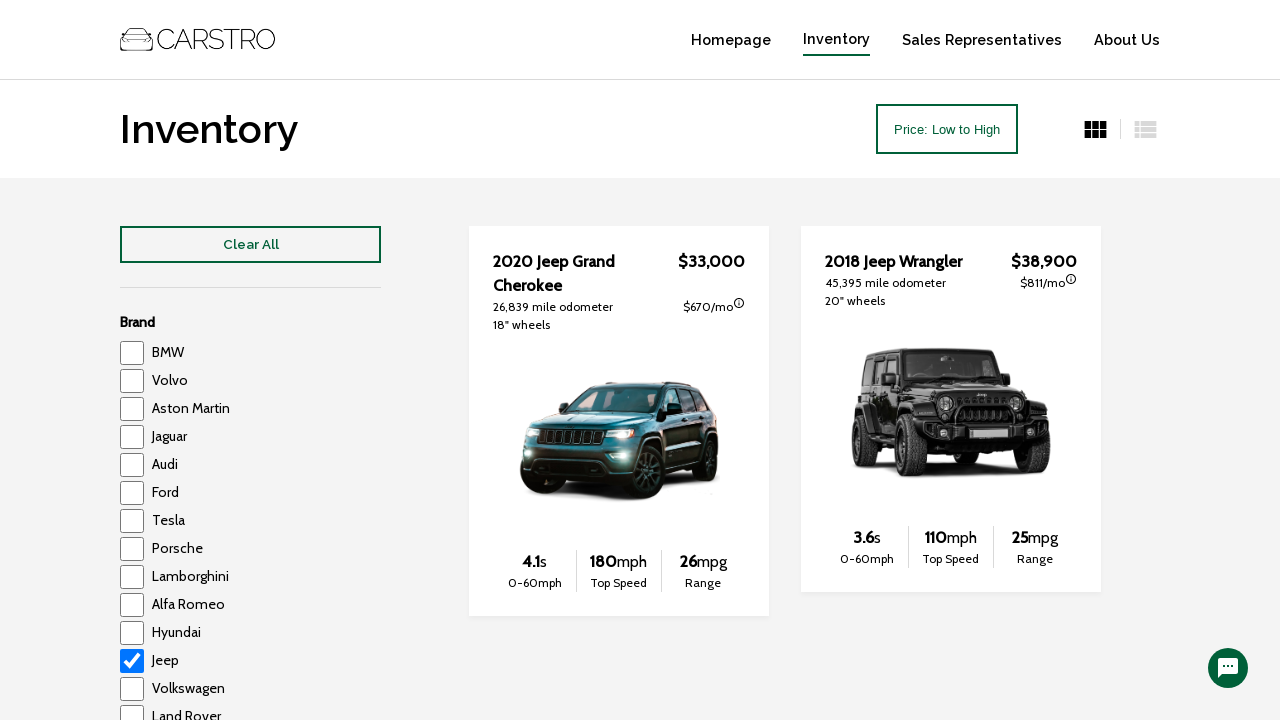